Tests that entered text is trimmed when editing a todo item

Starting URL: https://demo.playwright.dev/todomvc

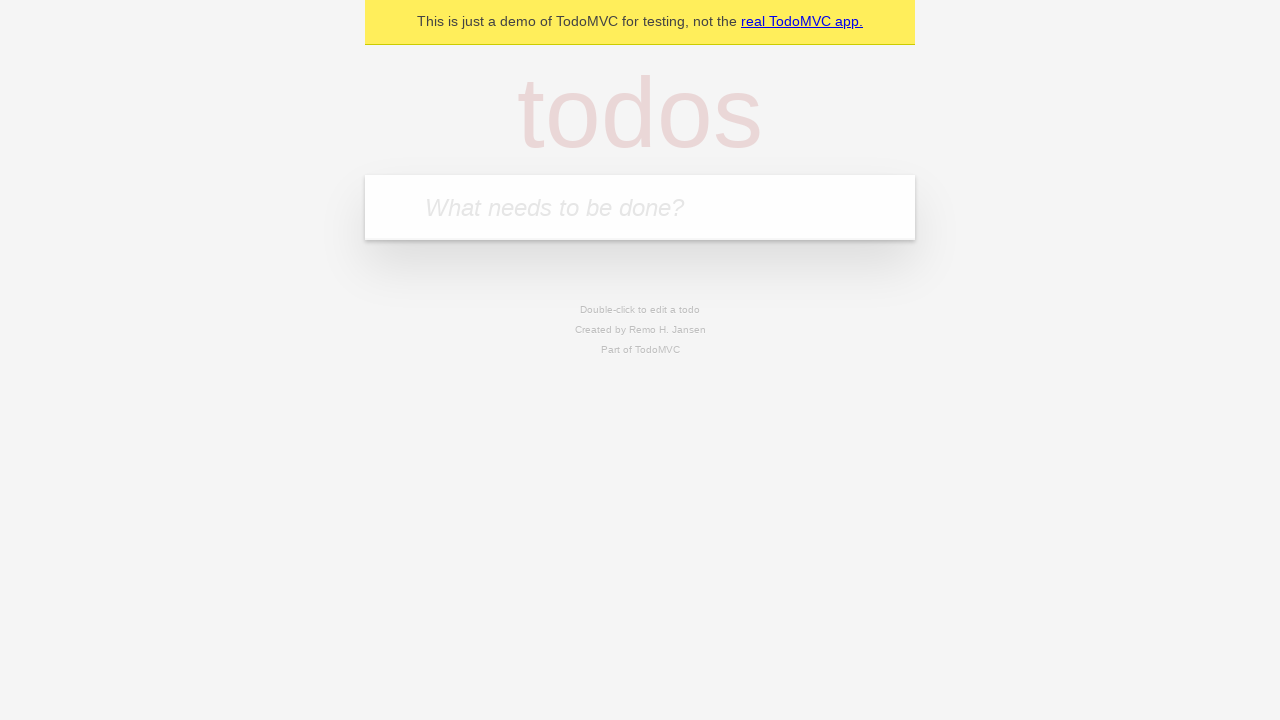

Filled new todo input with 'buy some cheese' on internal:attr=[placeholder="What needs to be done?"i]
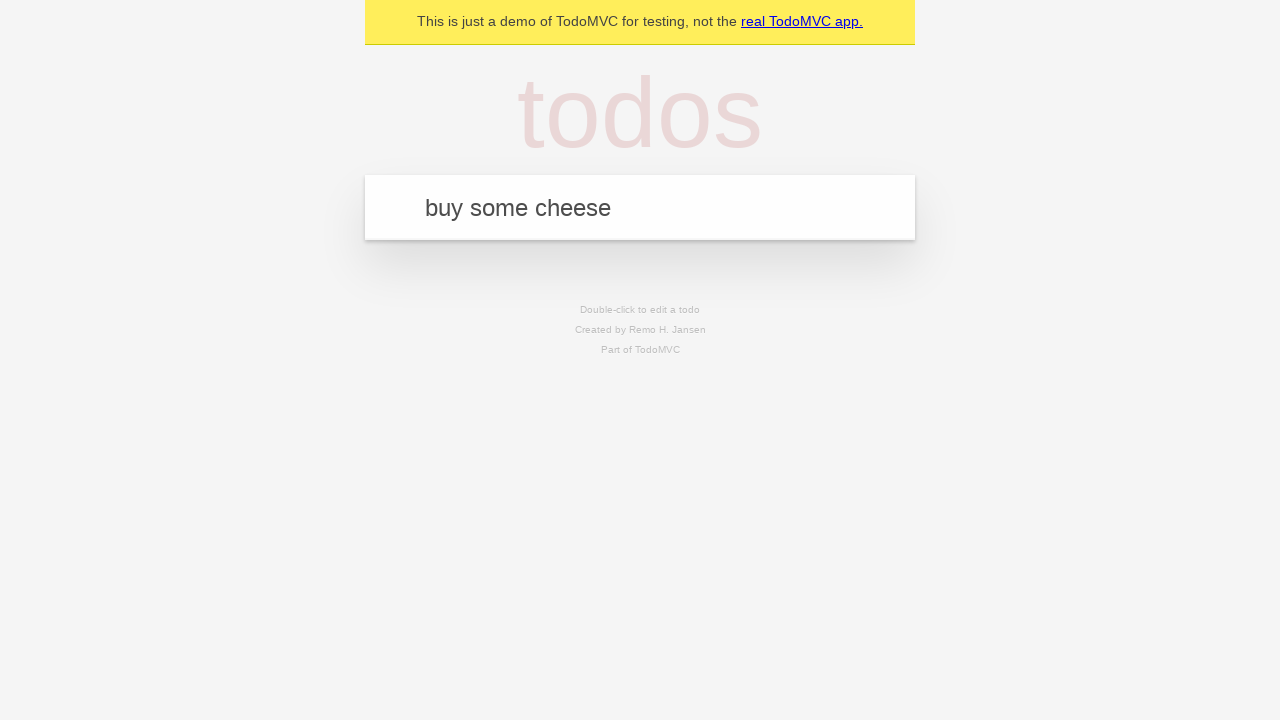

Pressed Enter to add first todo on internal:attr=[placeholder="What needs to be done?"i]
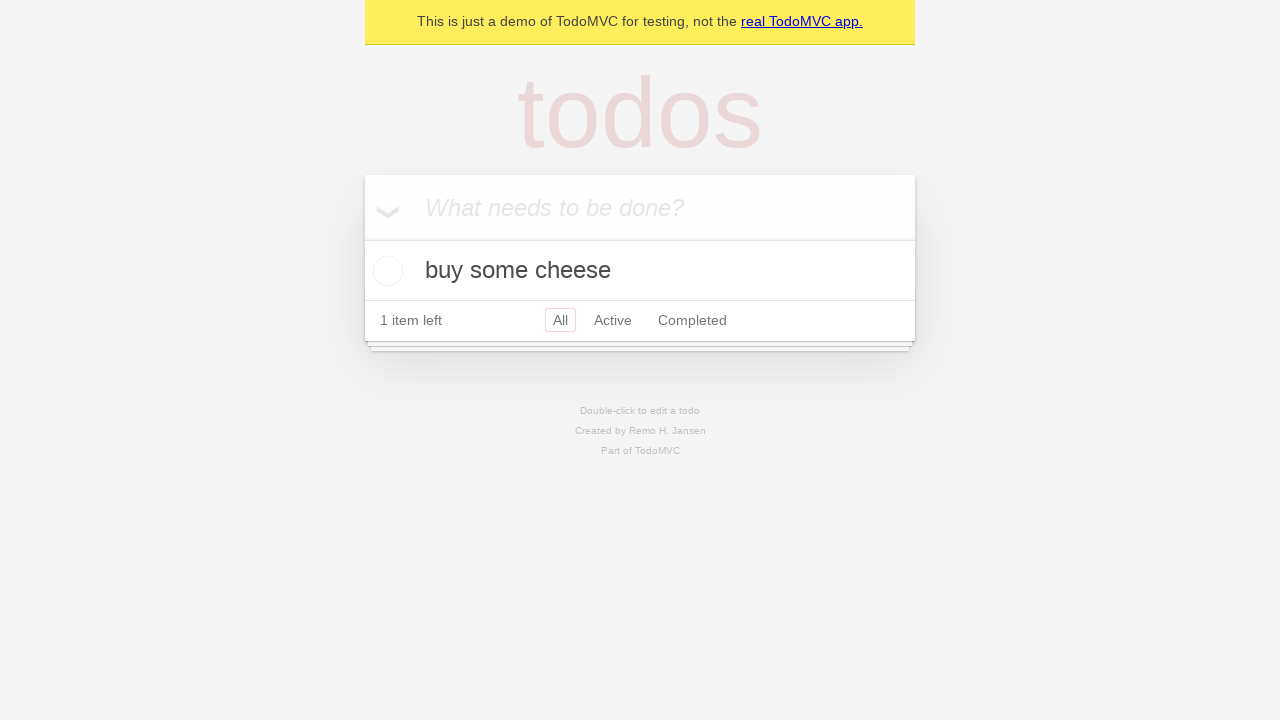

Filled new todo input with 'feed the cat' on internal:attr=[placeholder="What needs to be done?"i]
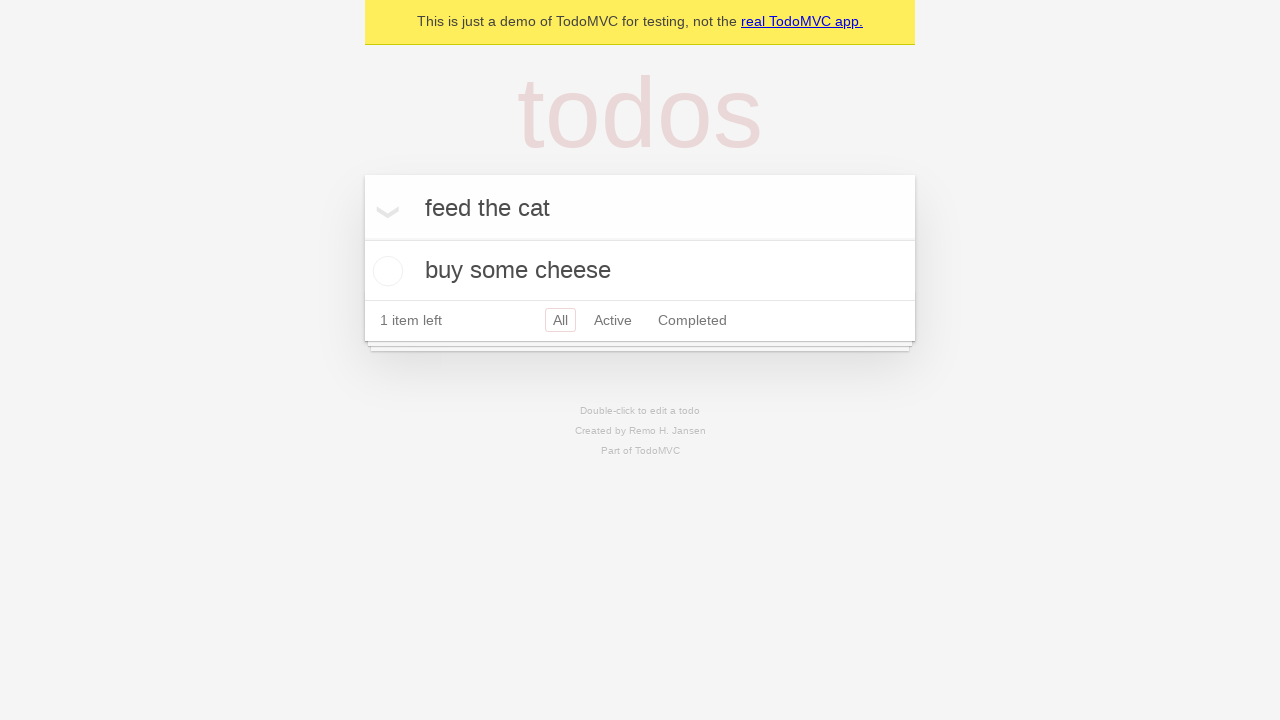

Pressed Enter to add second todo on internal:attr=[placeholder="What needs to be done?"i]
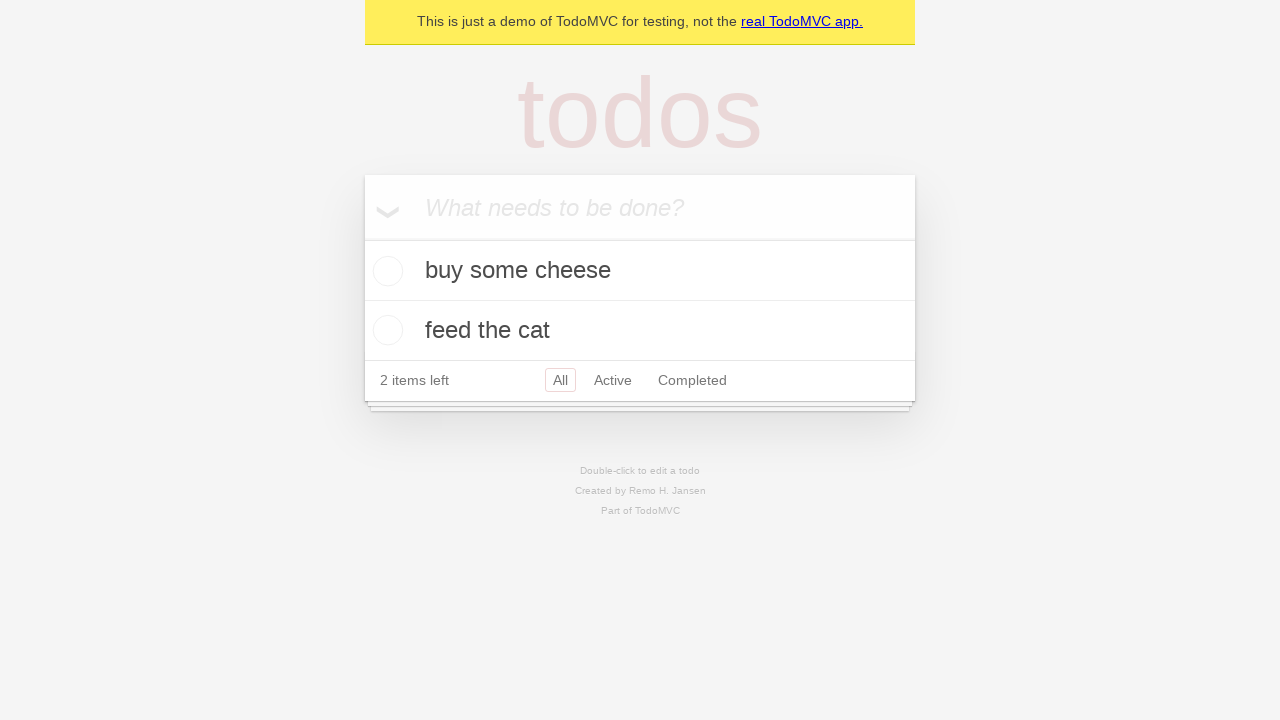

Filled new todo input with 'book a doctors appointment' on internal:attr=[placeholder="What needs to be done?"i]
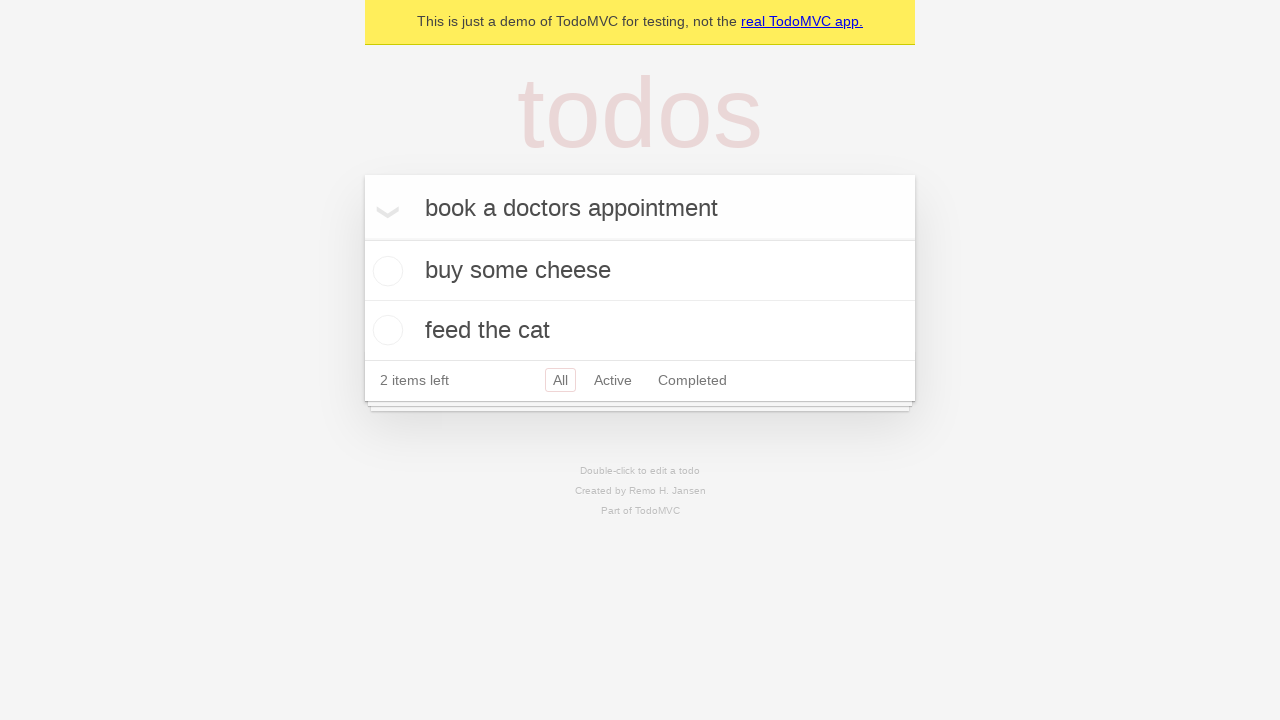

Pressed Enter to add third todo on internal:attr=[placeholder="What needs to be done?"i]
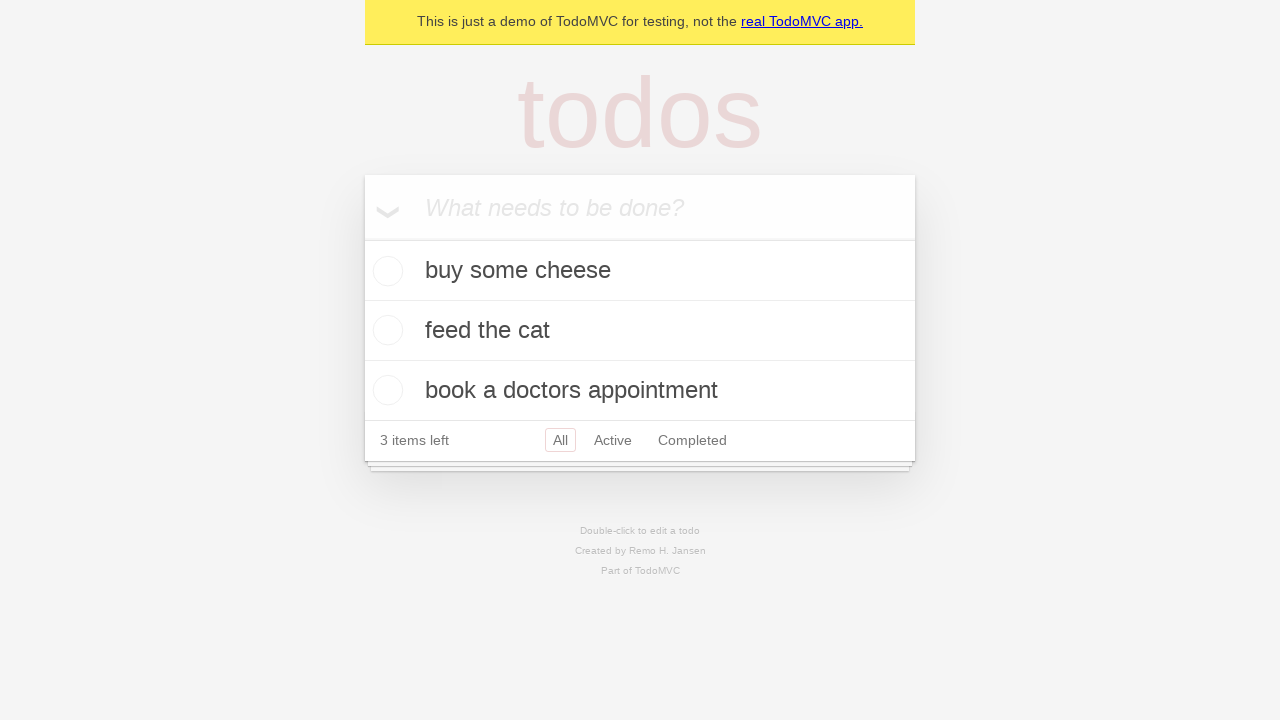

Waited for todo items to load
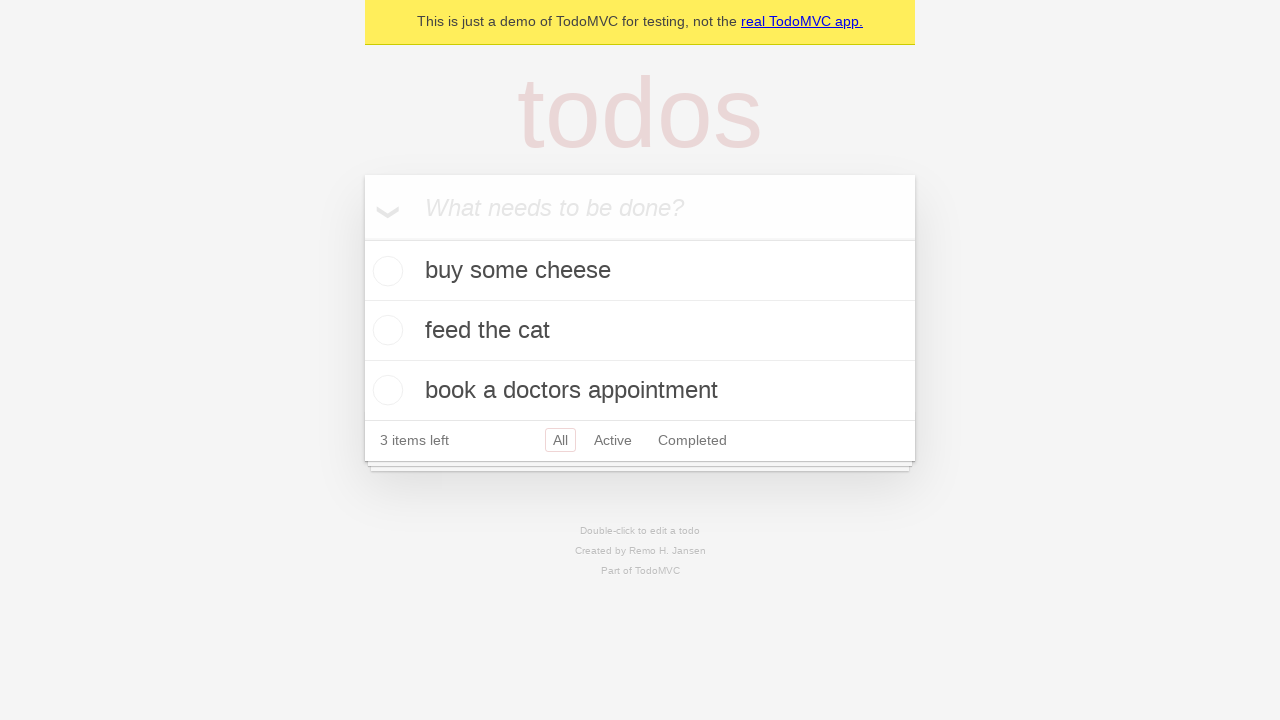

Double-clicked second todo item to enter edit mode at (640, 331) on internal:testid=[data-testid="todo-item"s] >> nth=1
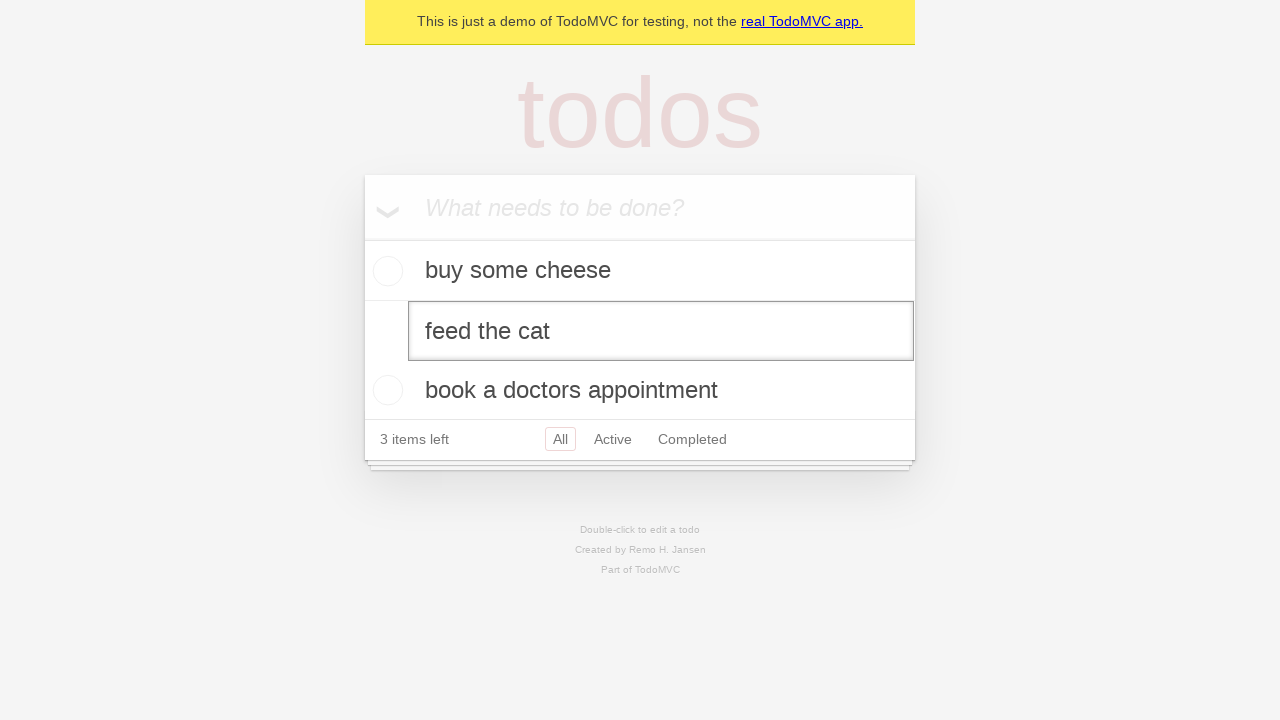

Filled edit field with text containing leading and trailing spaces on internal:testid=[data-testid="todo-item"s] >> nth=1 >> internal:role=textbox[nam
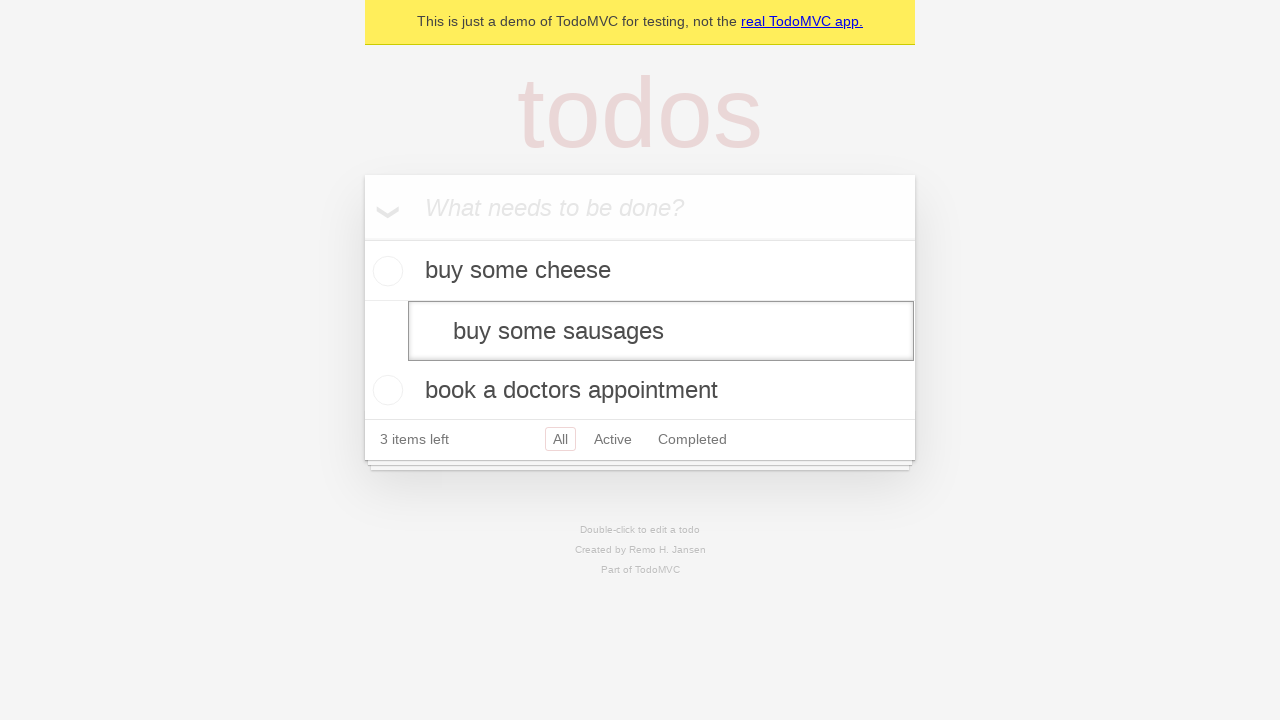

Pressed Enter to confirm edit and verify text is trimmed on internal:testid=[data-testid="todo-item"s] >> nth=1 >> internal:role=textbox[nam
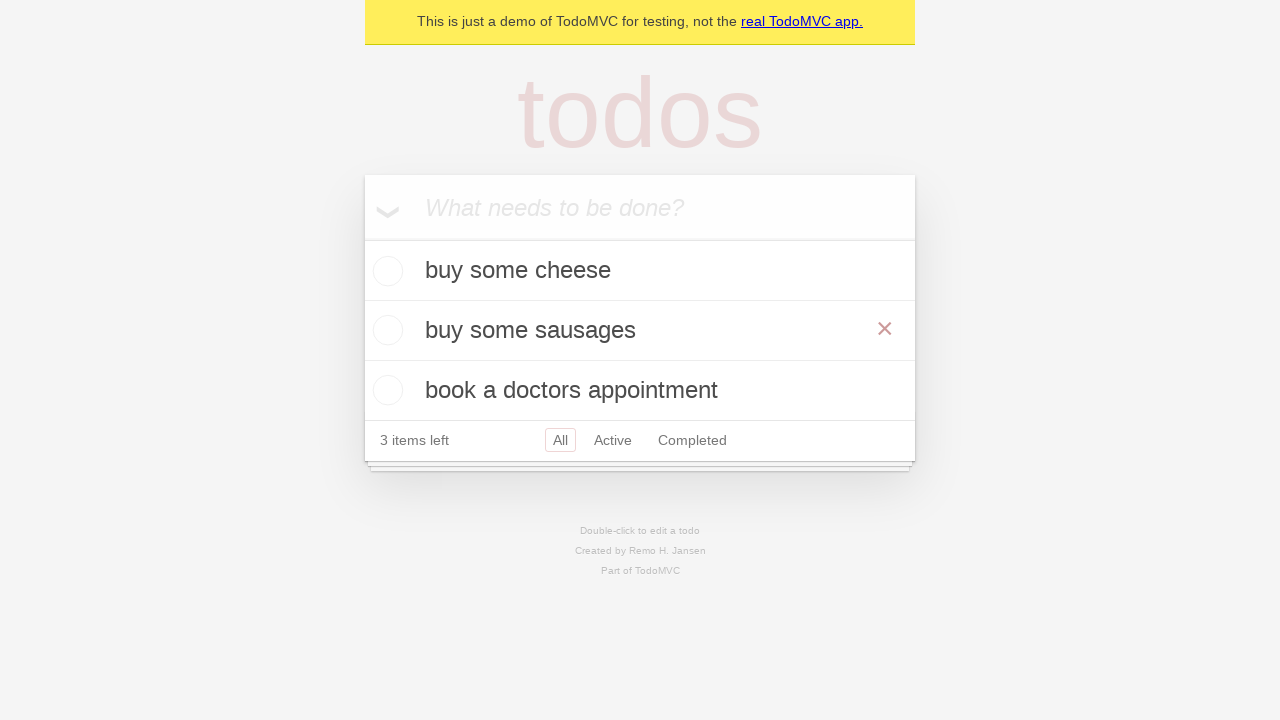

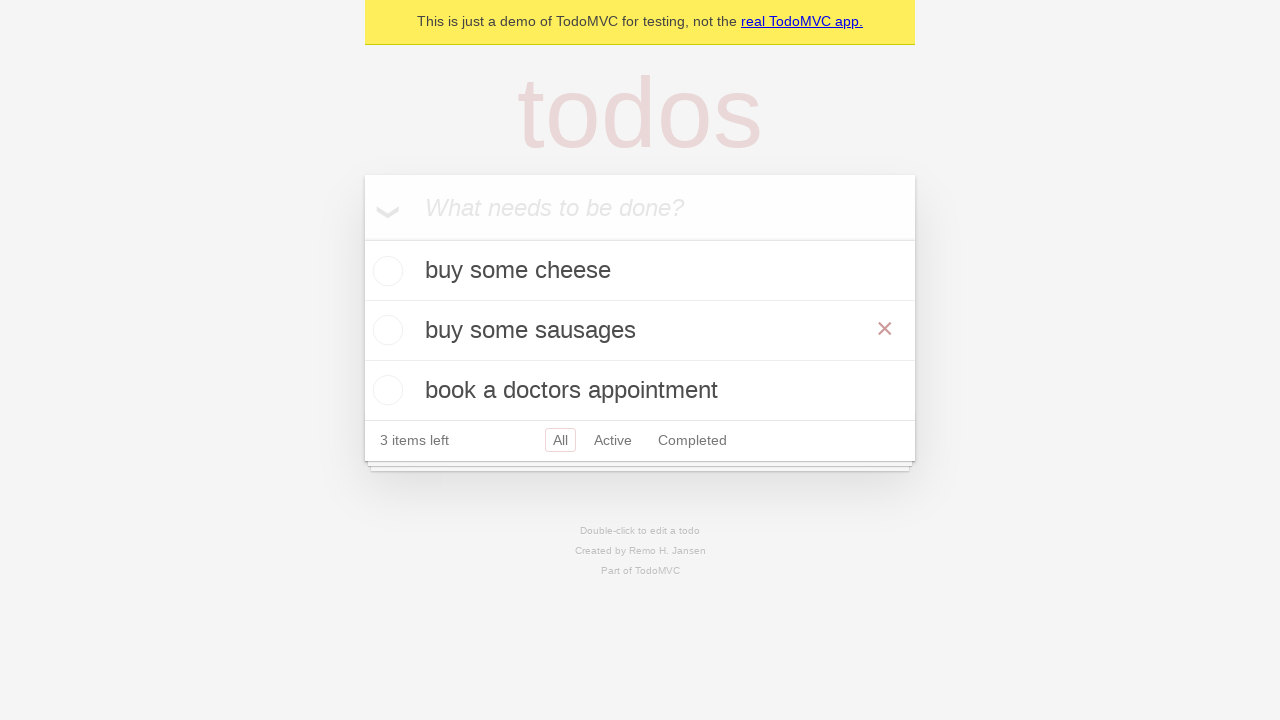